Opens a YouTube video and clicks the fullscreen button to enter fullscreen mode

Starting URL: https://m.youtube.com/watch?v=dQw4w9WgXcQ&pp=ygUIcmlja3JvbGw%3D

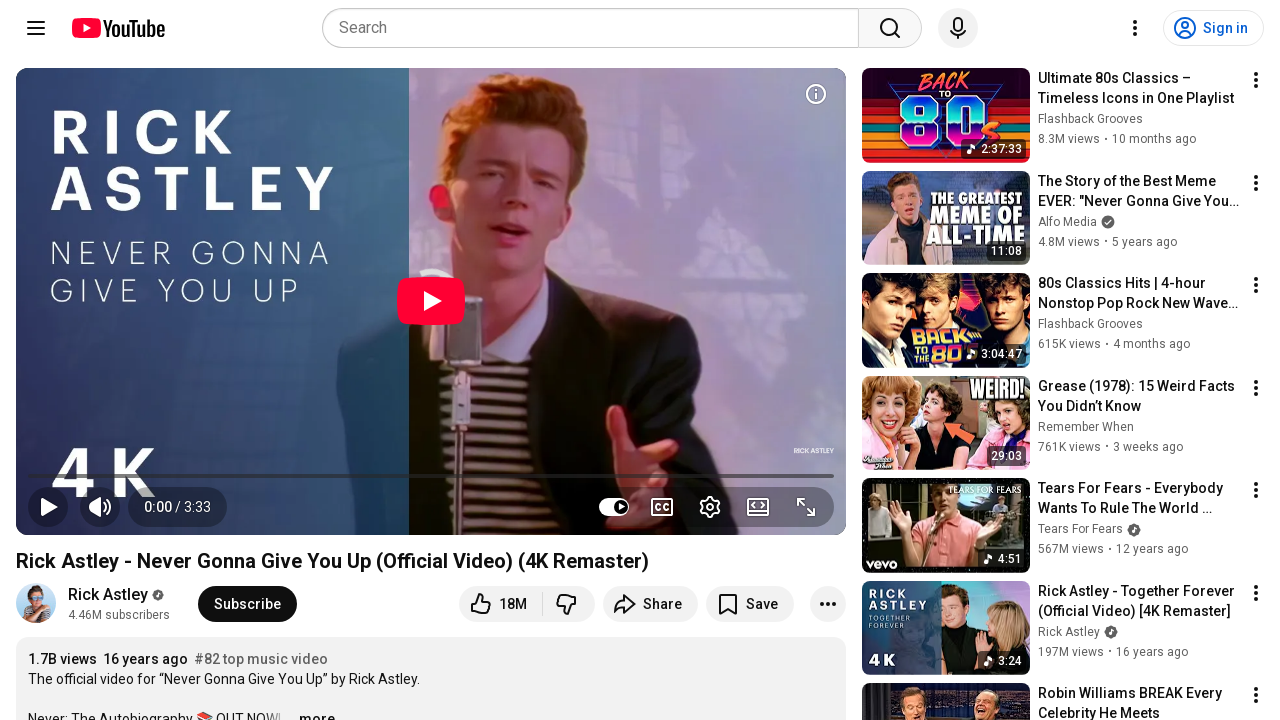

Waited for fullscreen button to load on YouTube video player
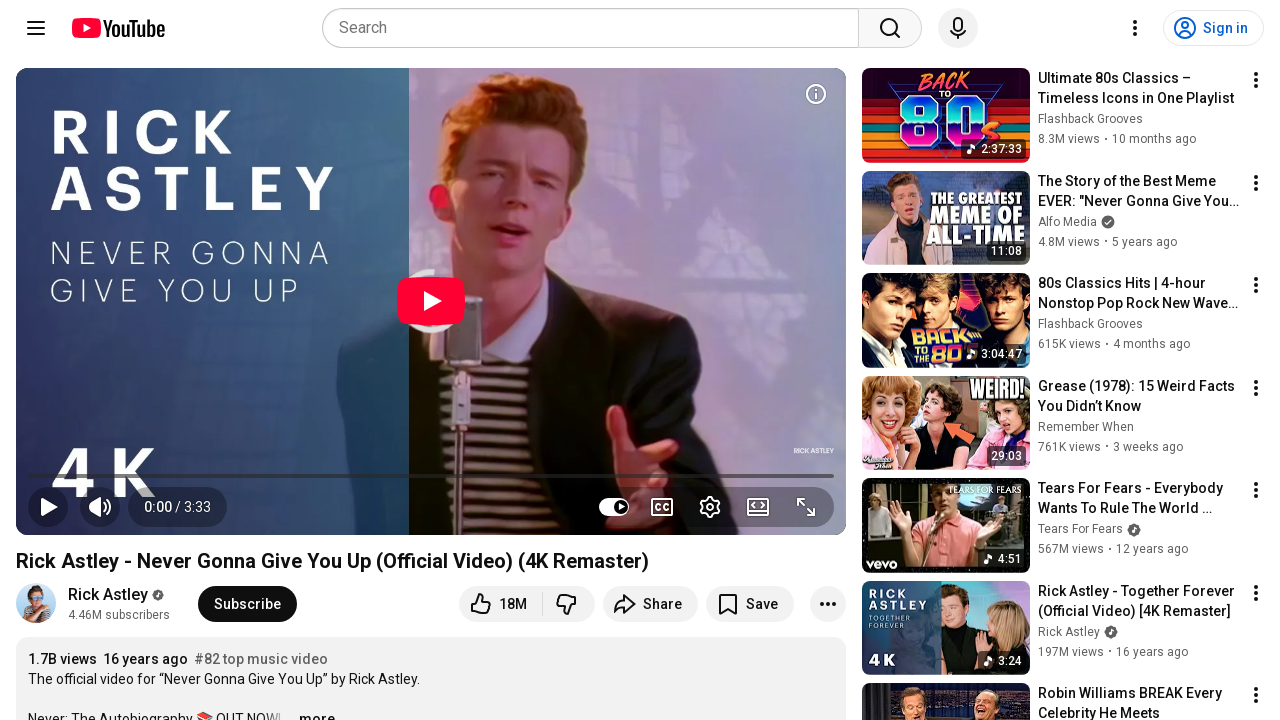

Clicked fullscreen button to enter fullscreen mode at (806, 507) on .ytp-fullscreen-button
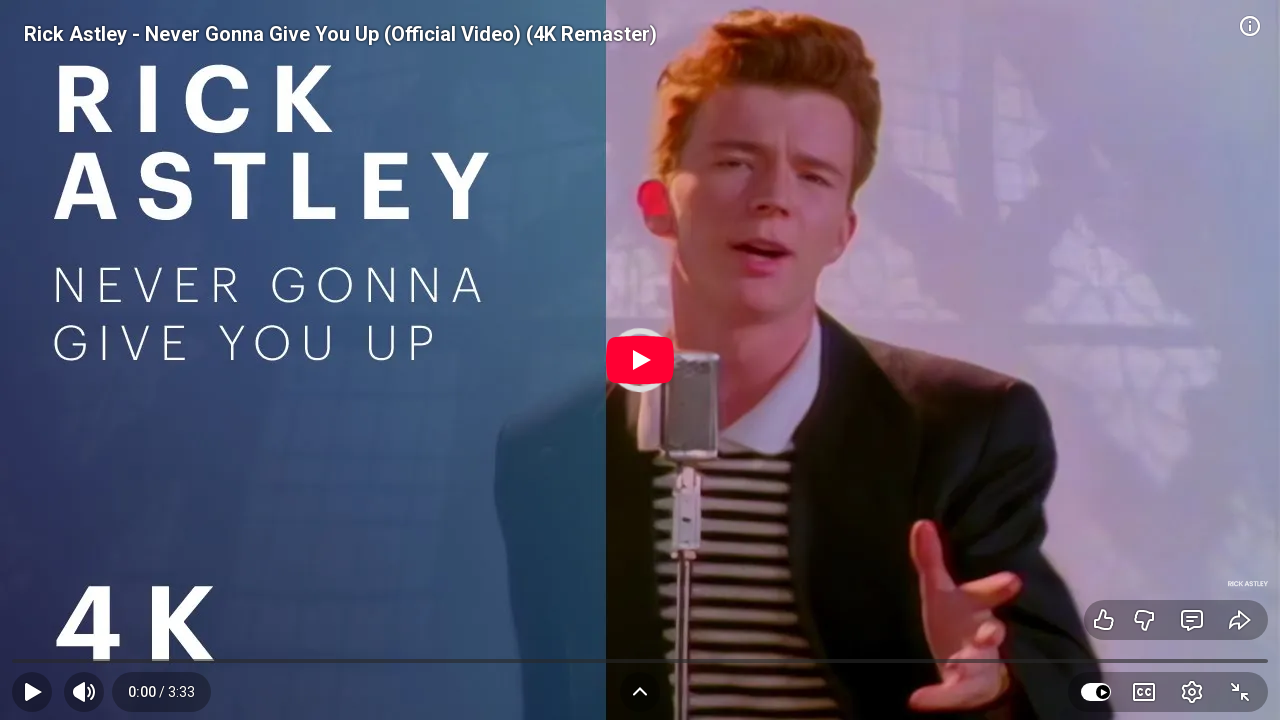

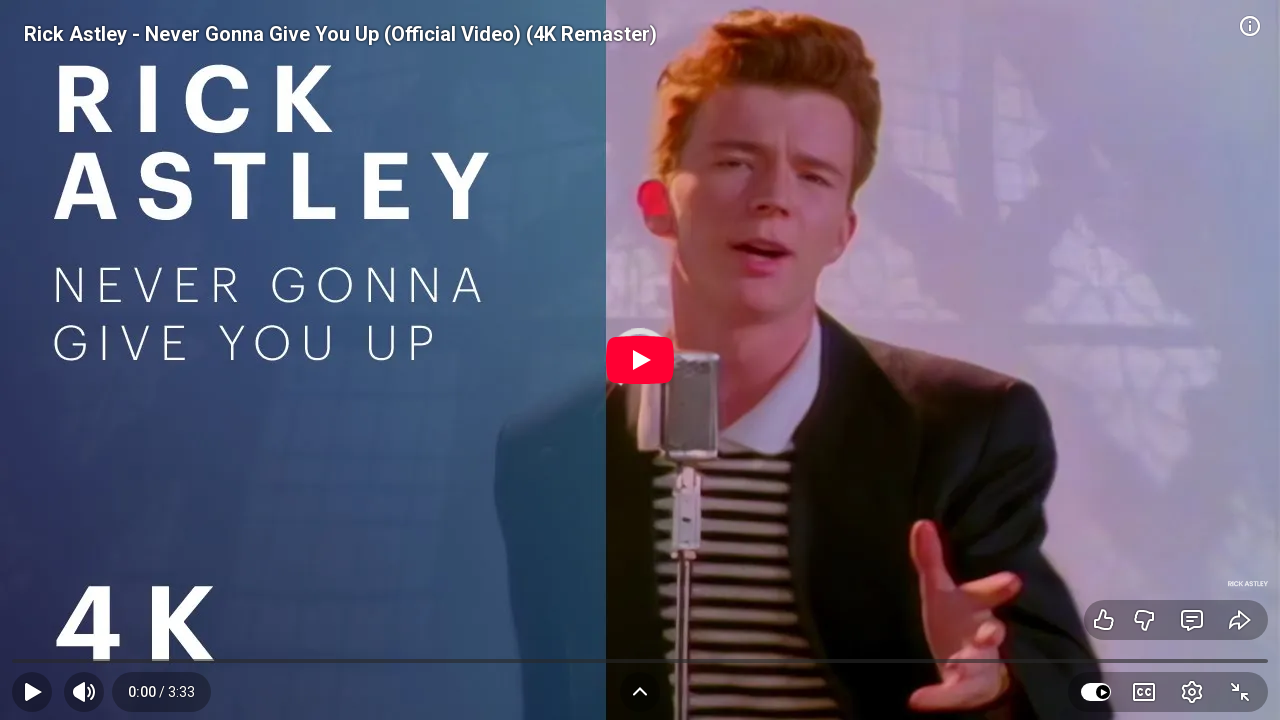